Tests checkbox functionality by verifying the initial unchecked state of the first checkbox, clicking it, and then verifying it becomes checked.

Starting URL: http://the-internet.herokuapp.com/checkboxes

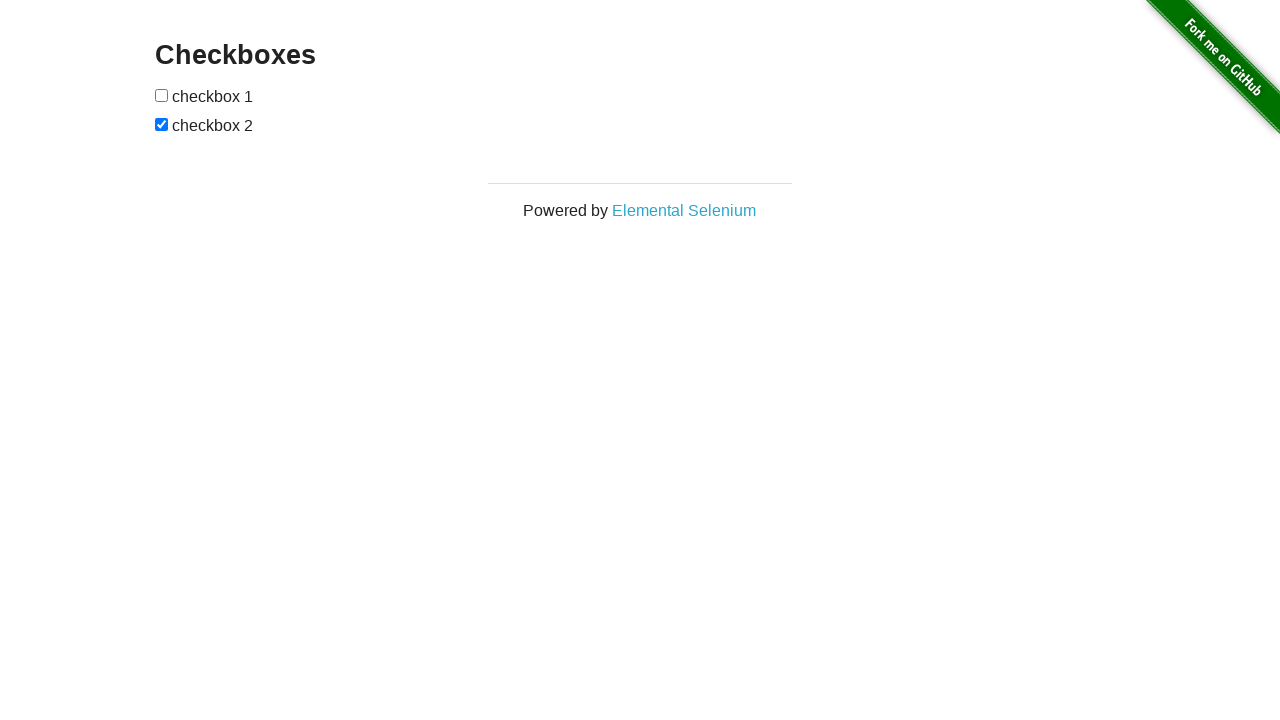

Navigated to checkboxes page
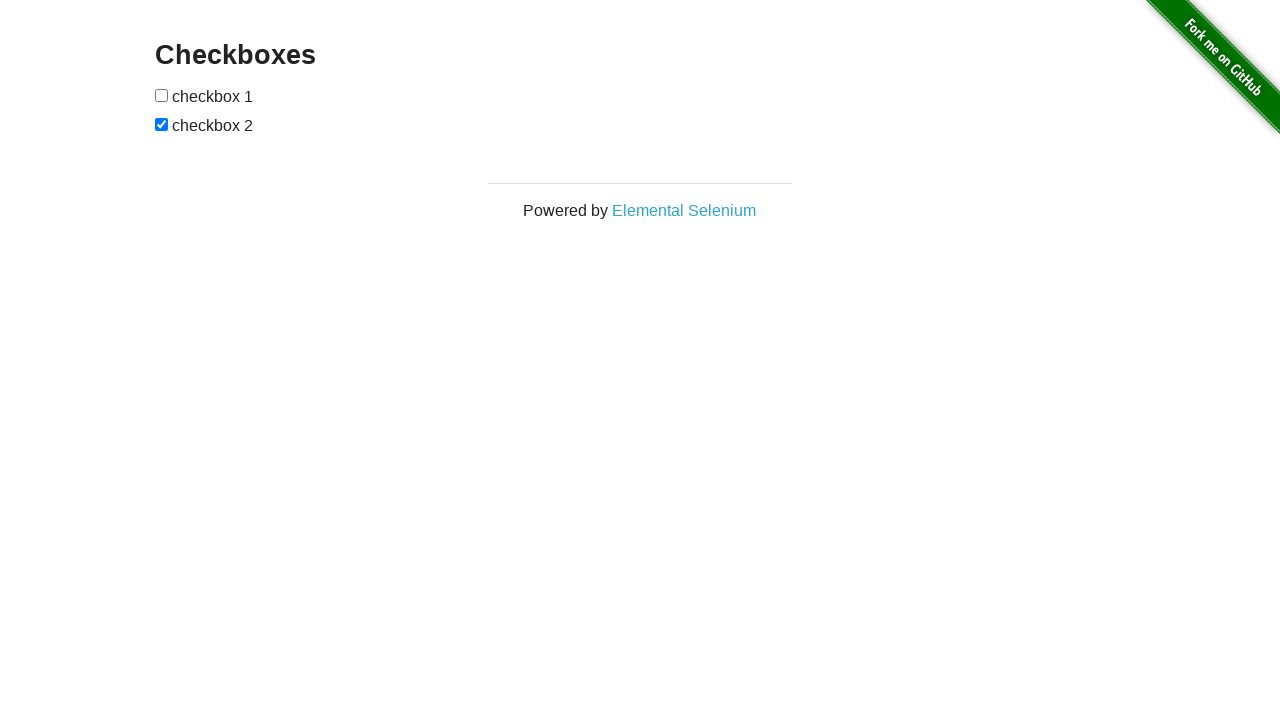

Located the first checkbox element
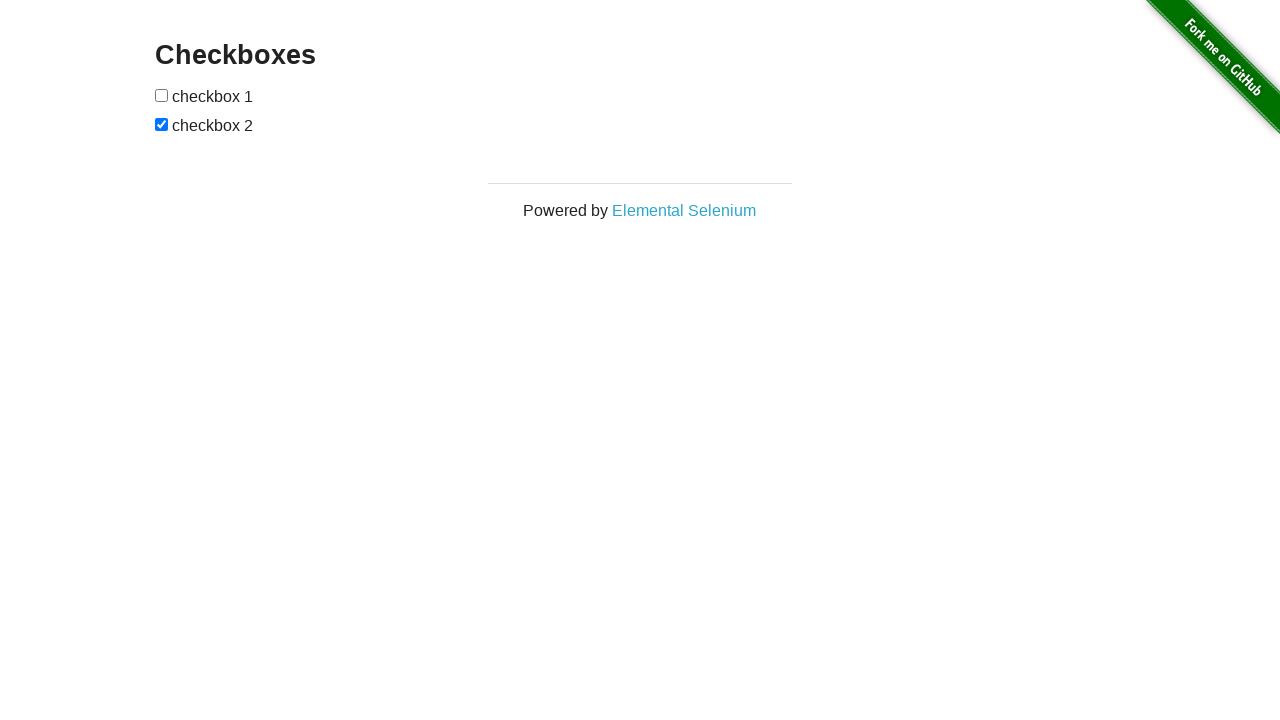

Verified checkbox is initially unchecked
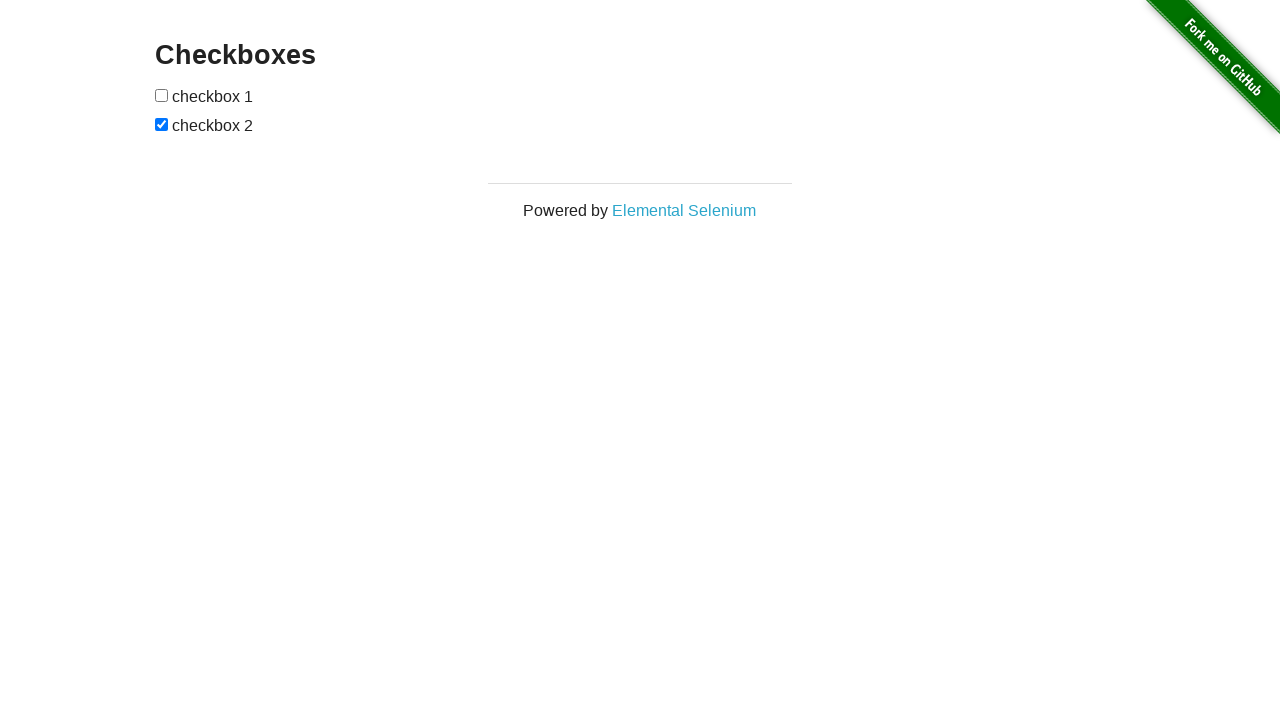

Clicked the checkbox to select it at (162, 95) on [type=checkbox] >> nth=0
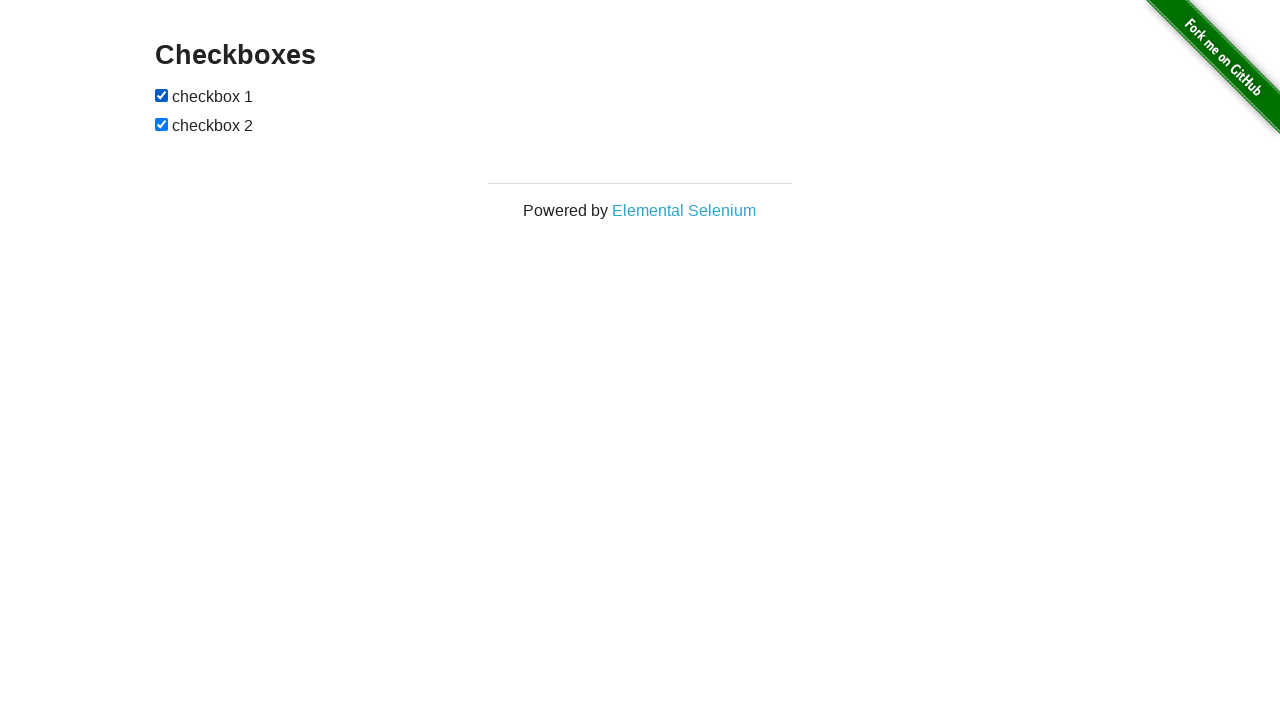

Verified checkbox is now checked
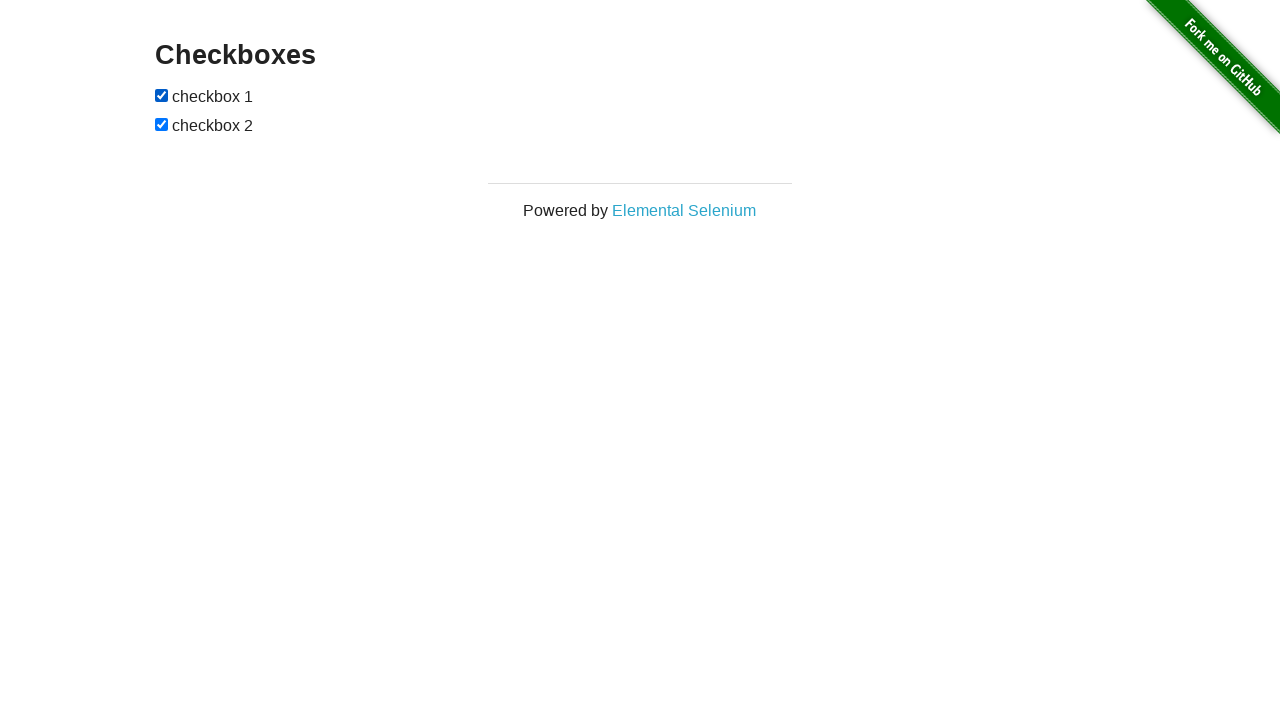

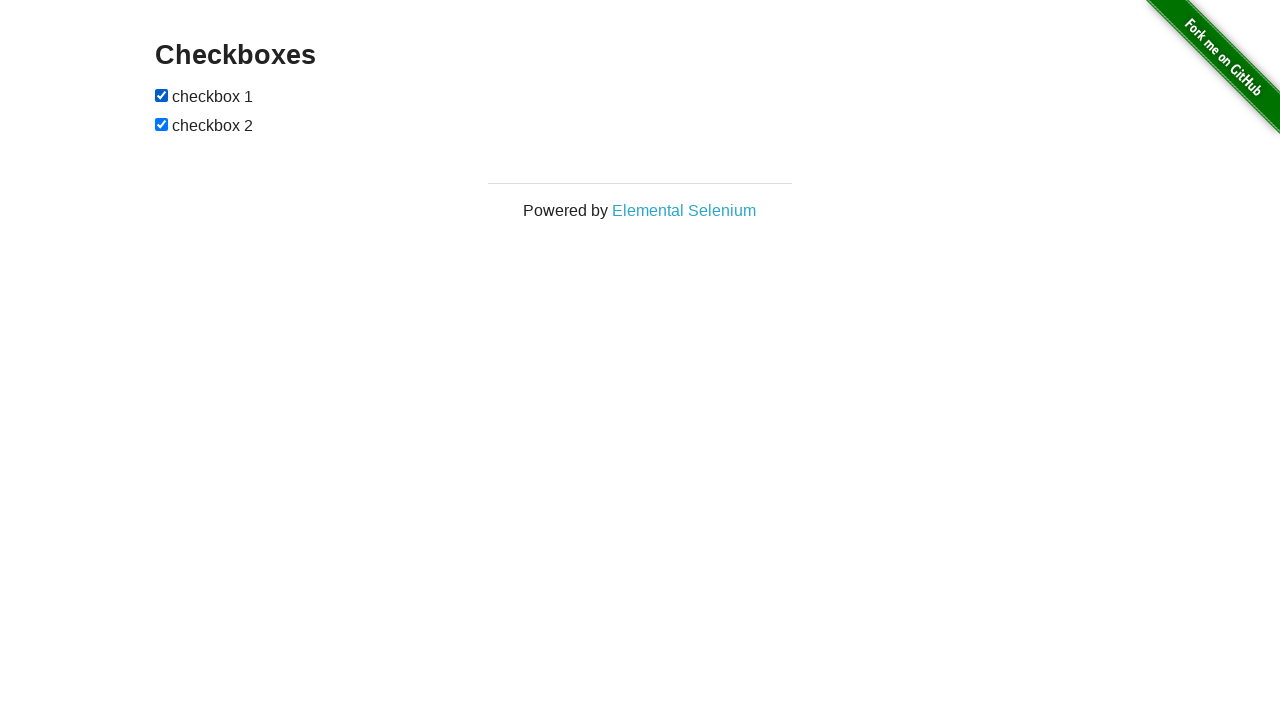